Clicks the home button using CSS selector and navigates back

Starting URL: https://qavbox.github.io/demo/webtable/

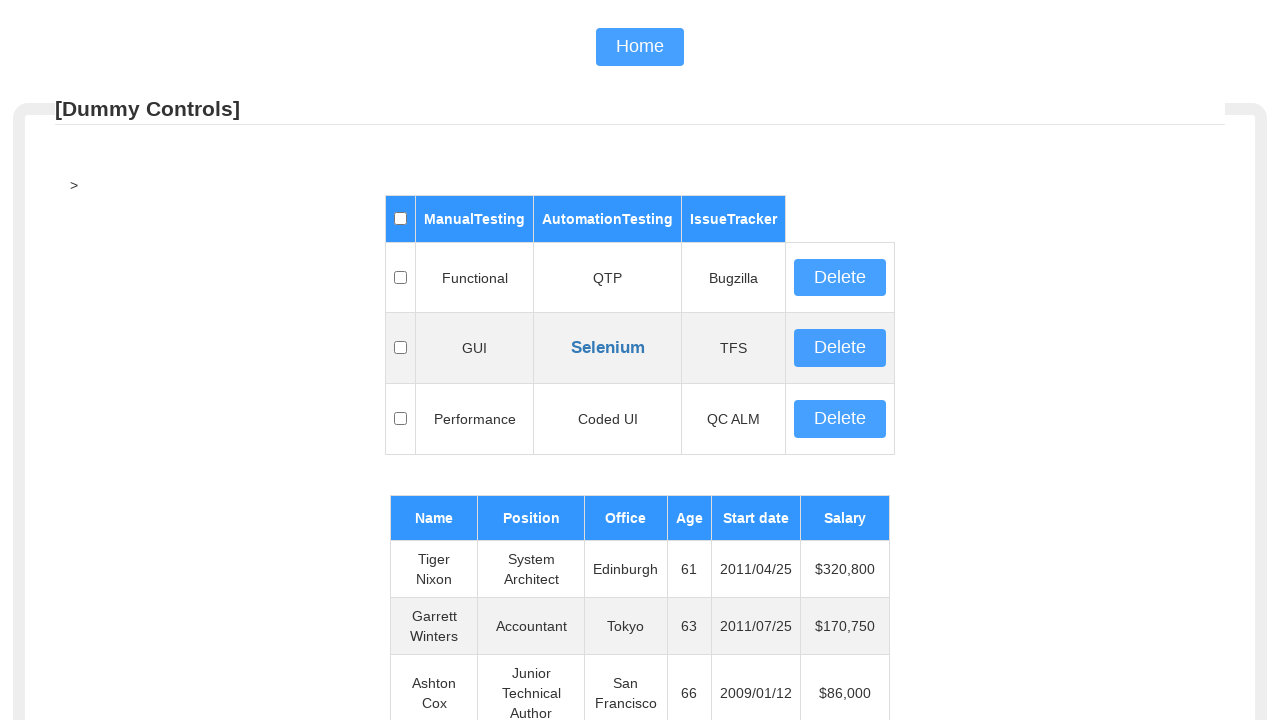

Clicked home button using CSS selector at (640, 47) on body > div > a > input
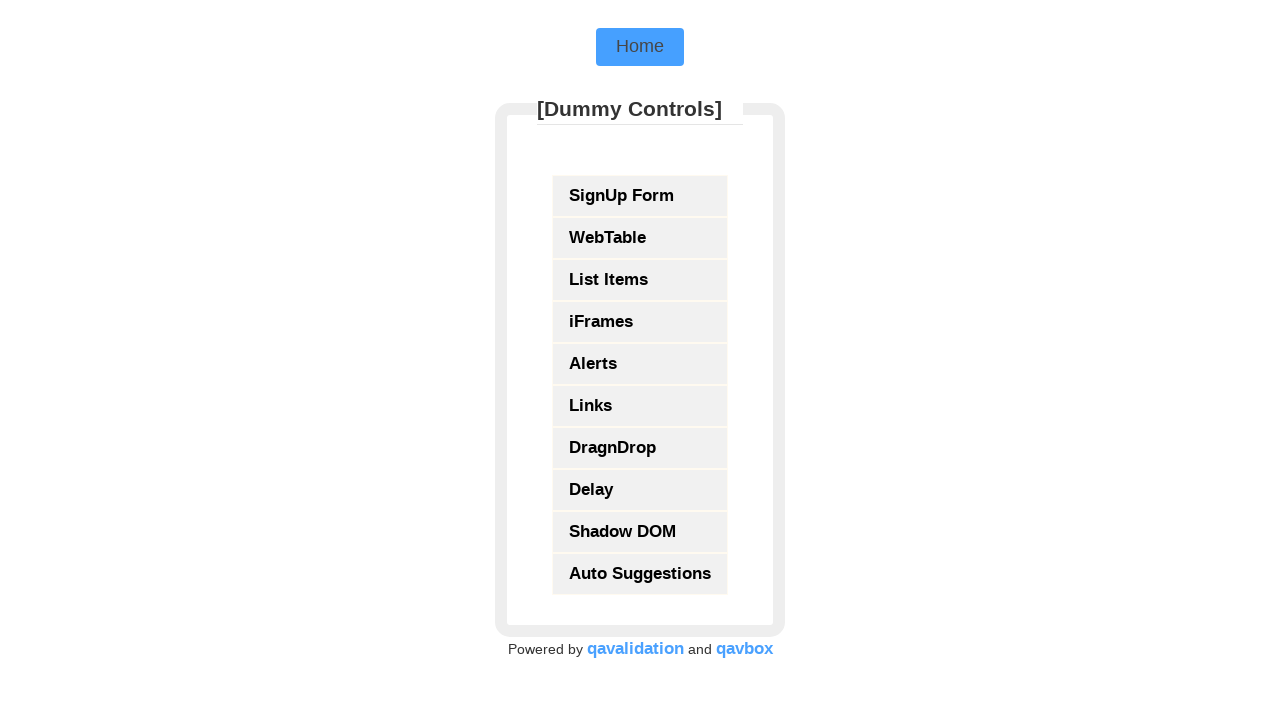

Navigated back to previous page
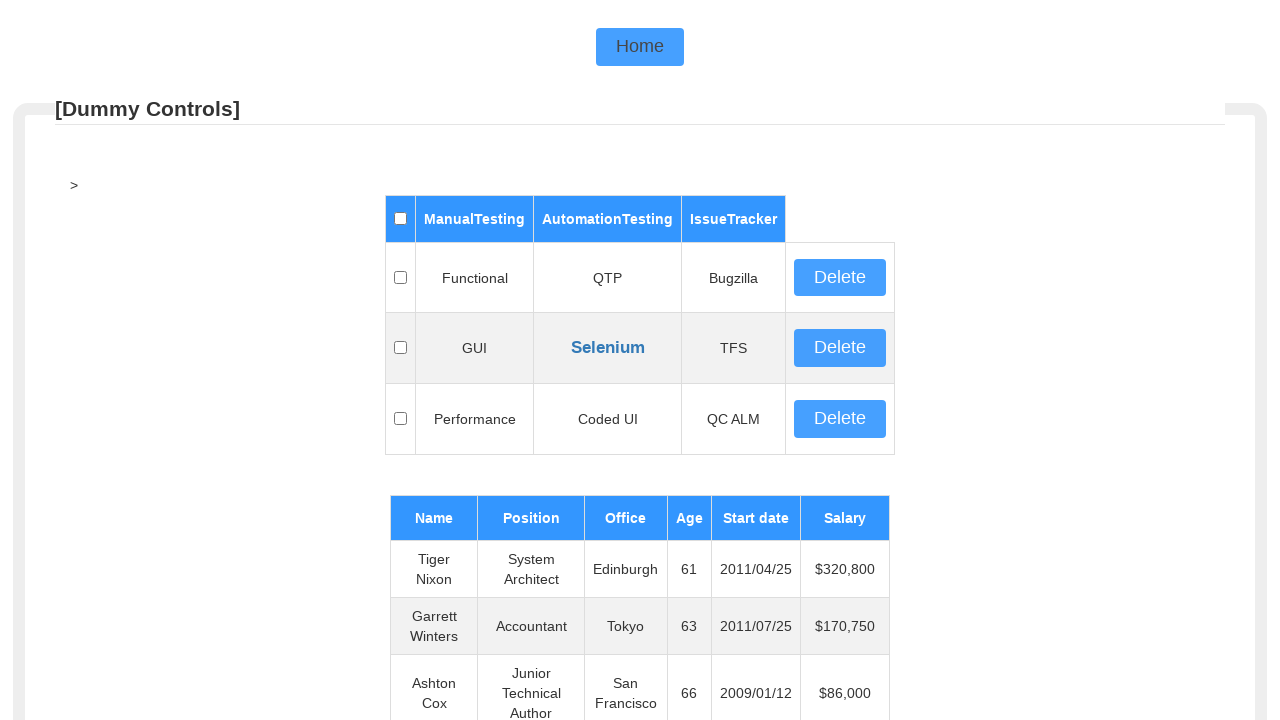

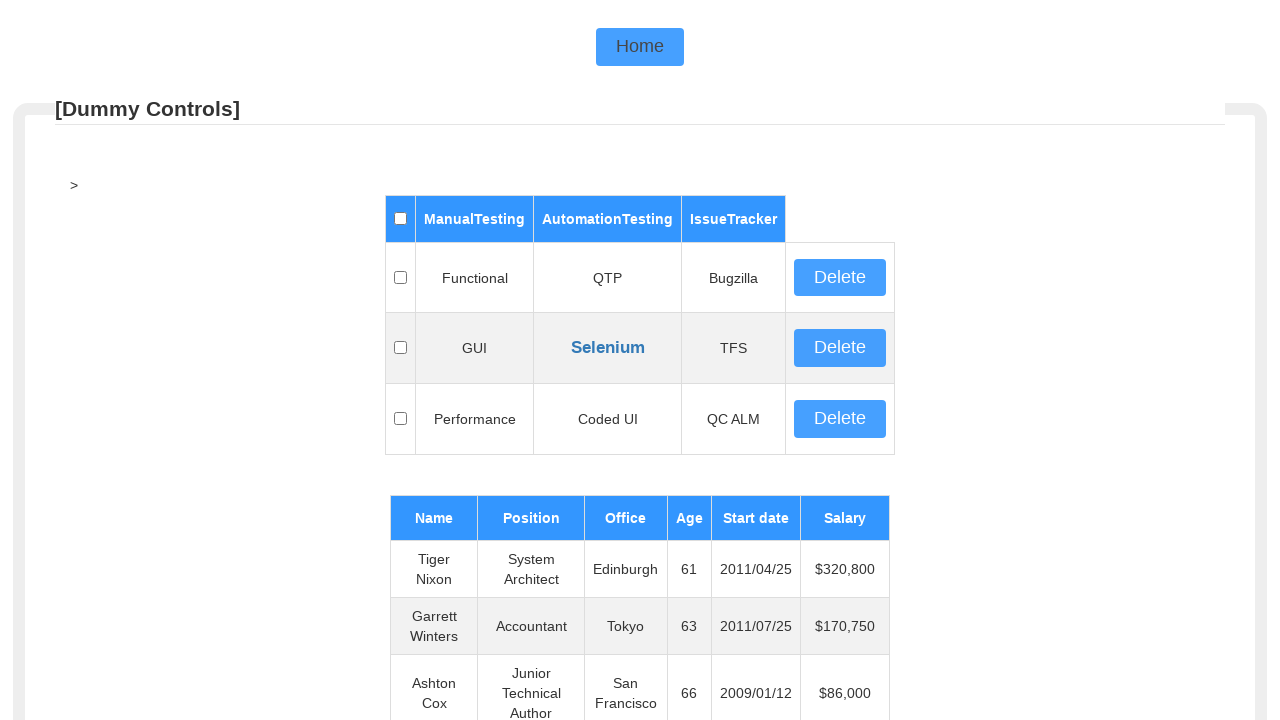